Tests different click types (double click, right click, single click) on buttons and verifies corresponding messages appear

Starting URL: https://demoqa.com/buttons

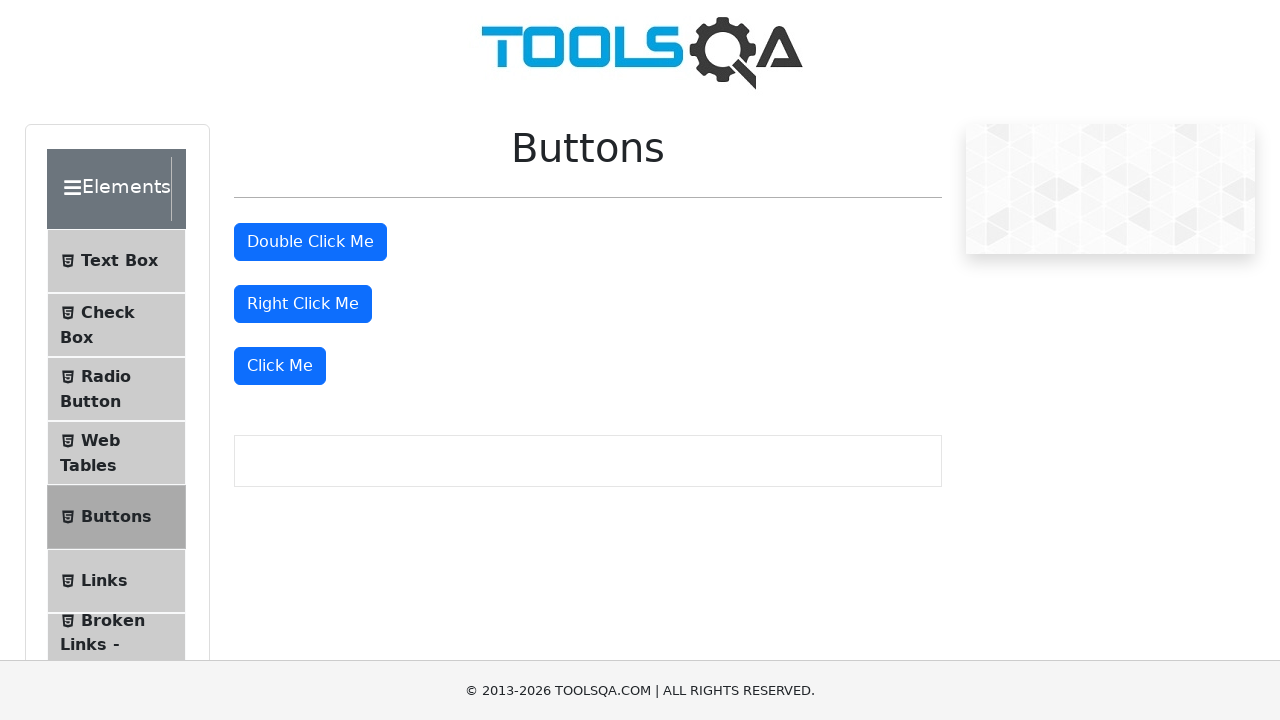

Double clicked on the double click button at (310, 242) on button#doubleClickBtn
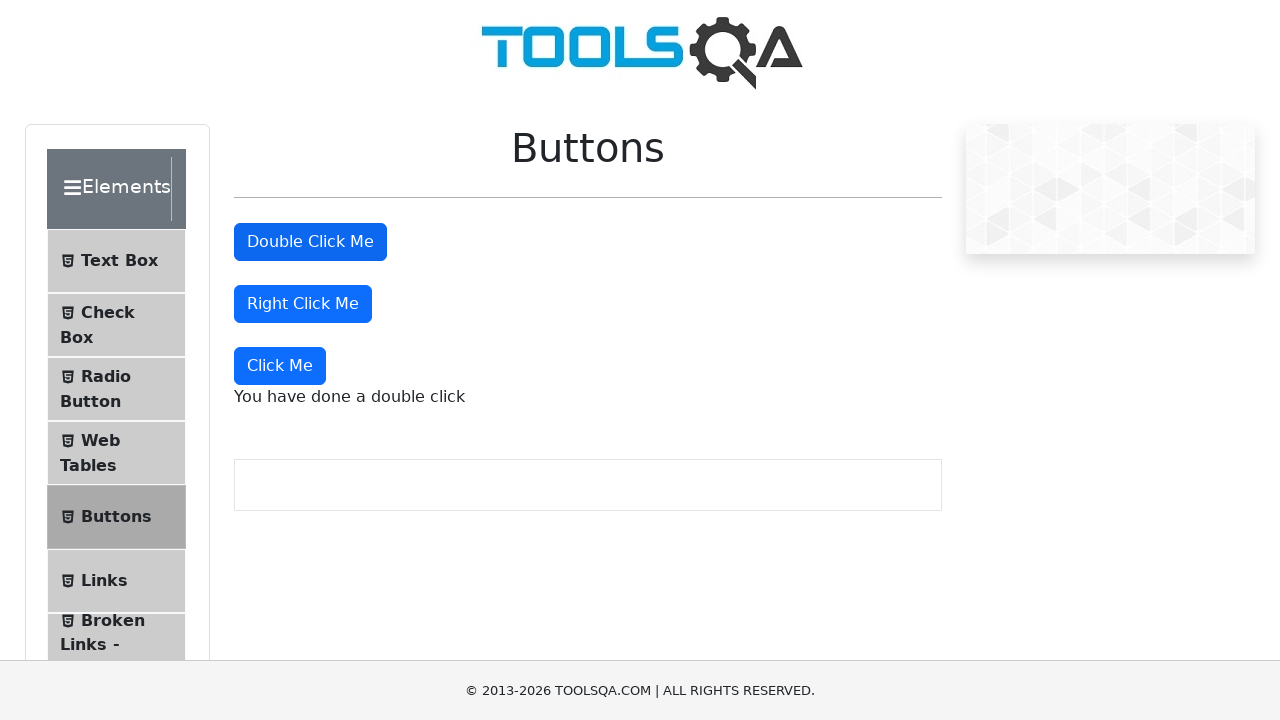

Right clicked on the right click button at (303, 304) on button#rightClickBtn
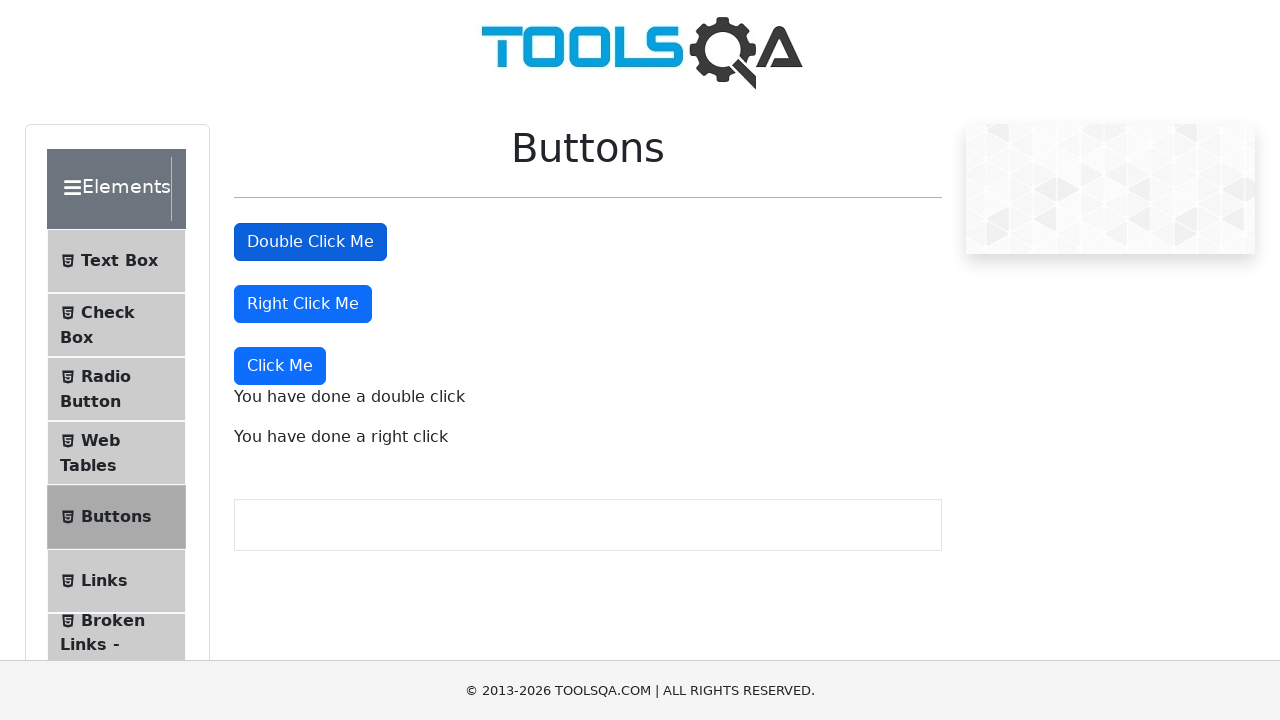

Single clicked on the 'Click Me' button at (280, 366) on xpath=//button[text()='Click Me']
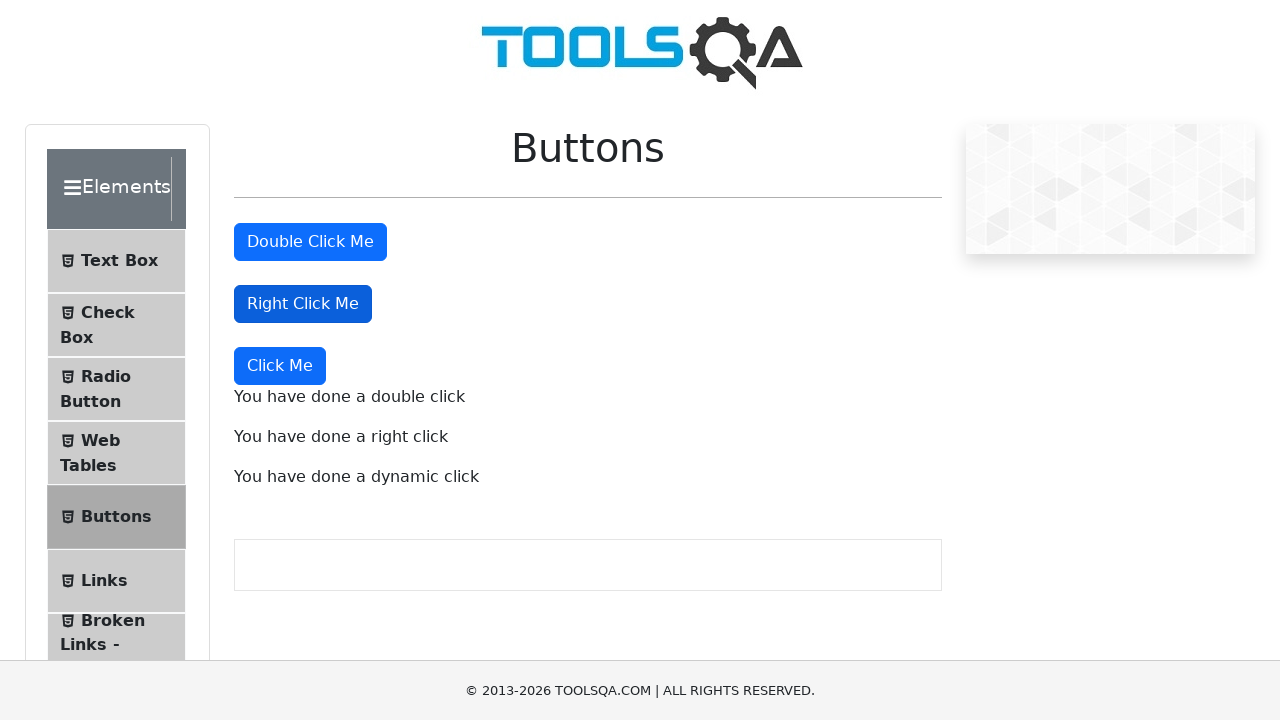

Double click message appeared
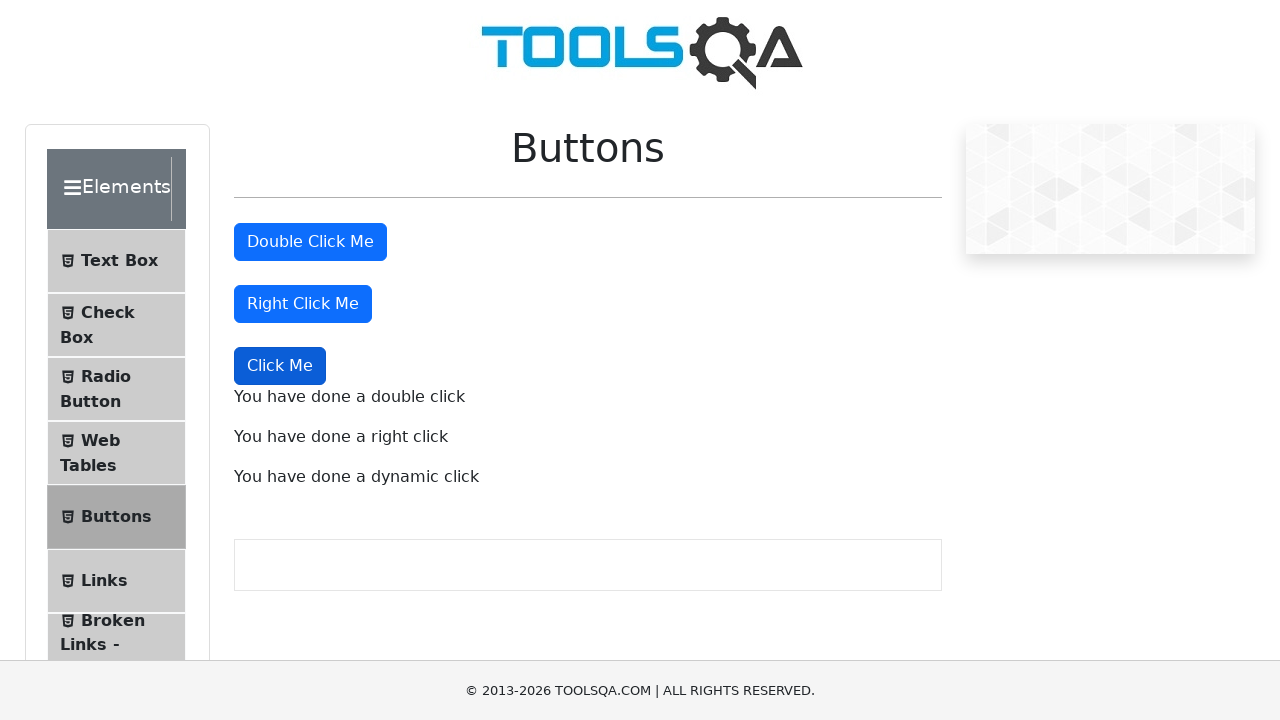

Right click message appeared
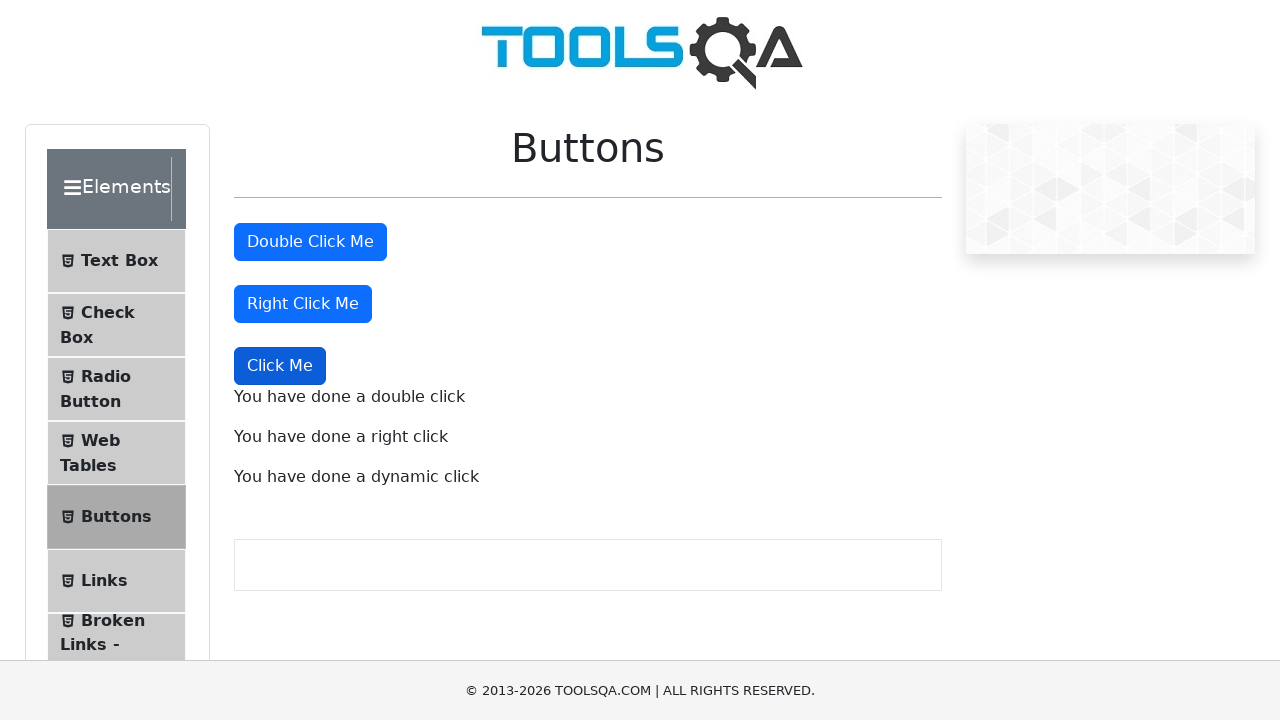

Dynamic click message appeared
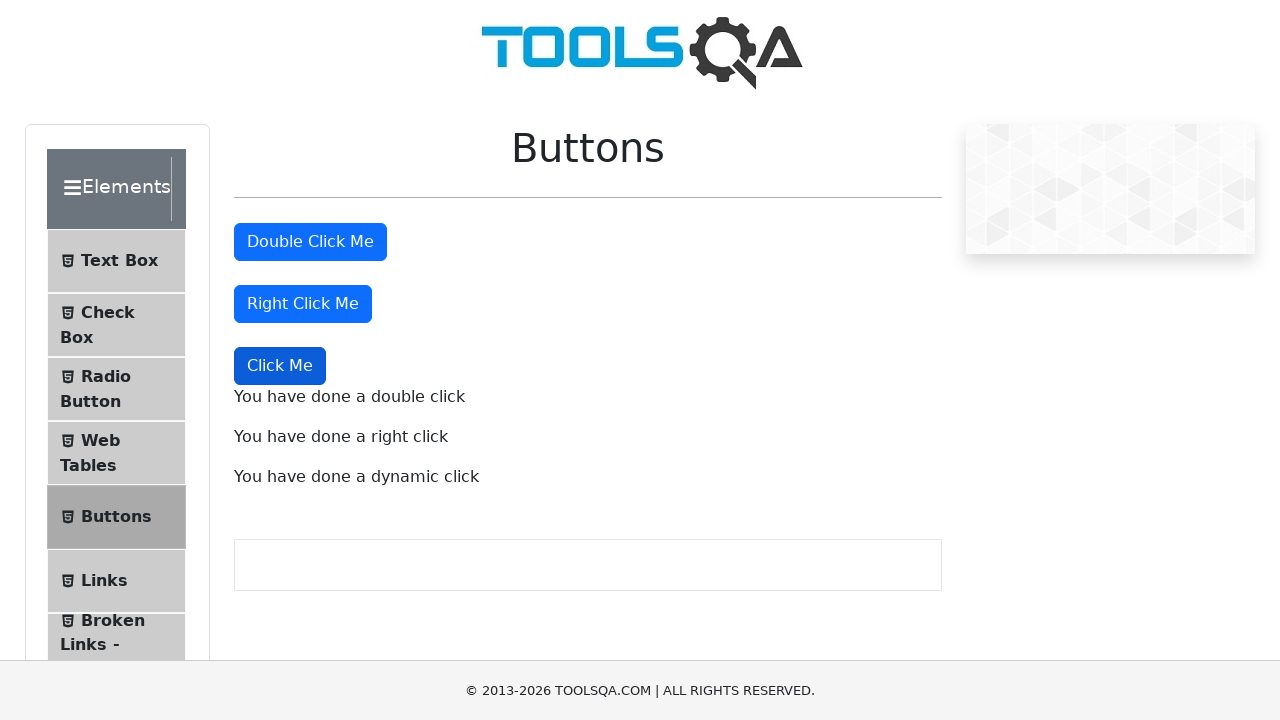

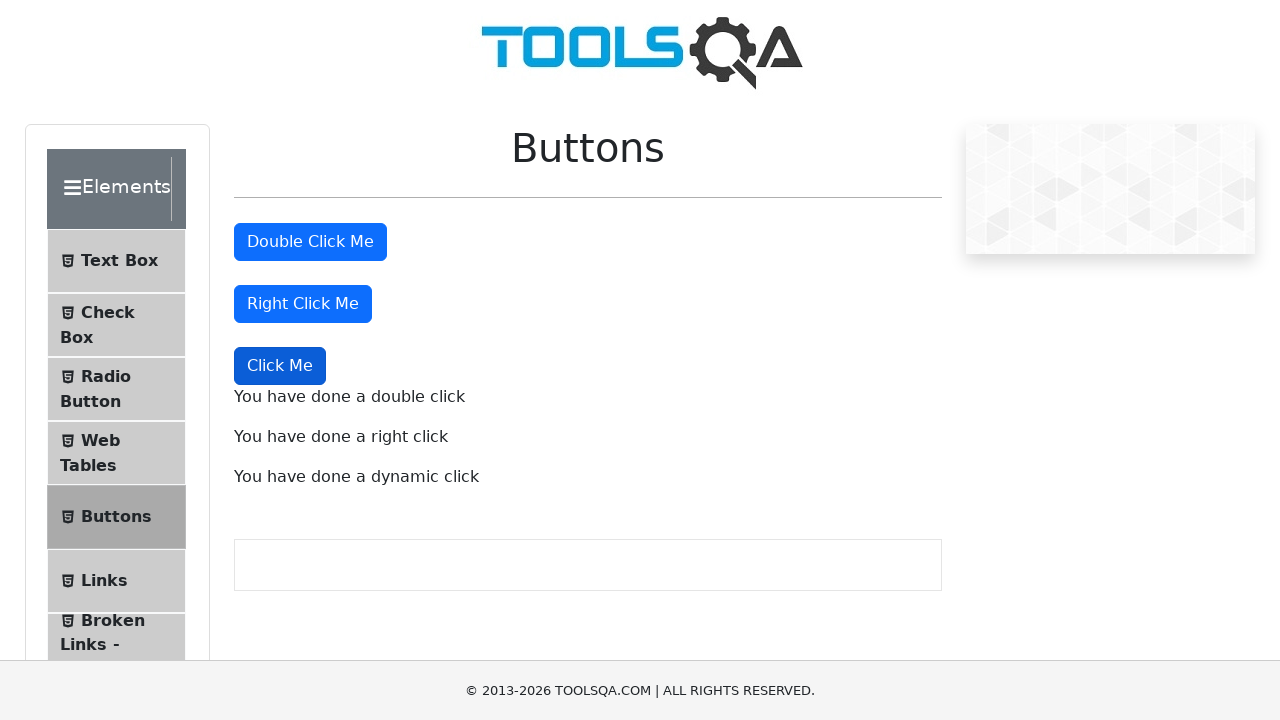